Tests file upload functionality by selecting a file and triggering the upload input on a file upload page

Starting URL: https://the-internet.herokuapp.com/upload

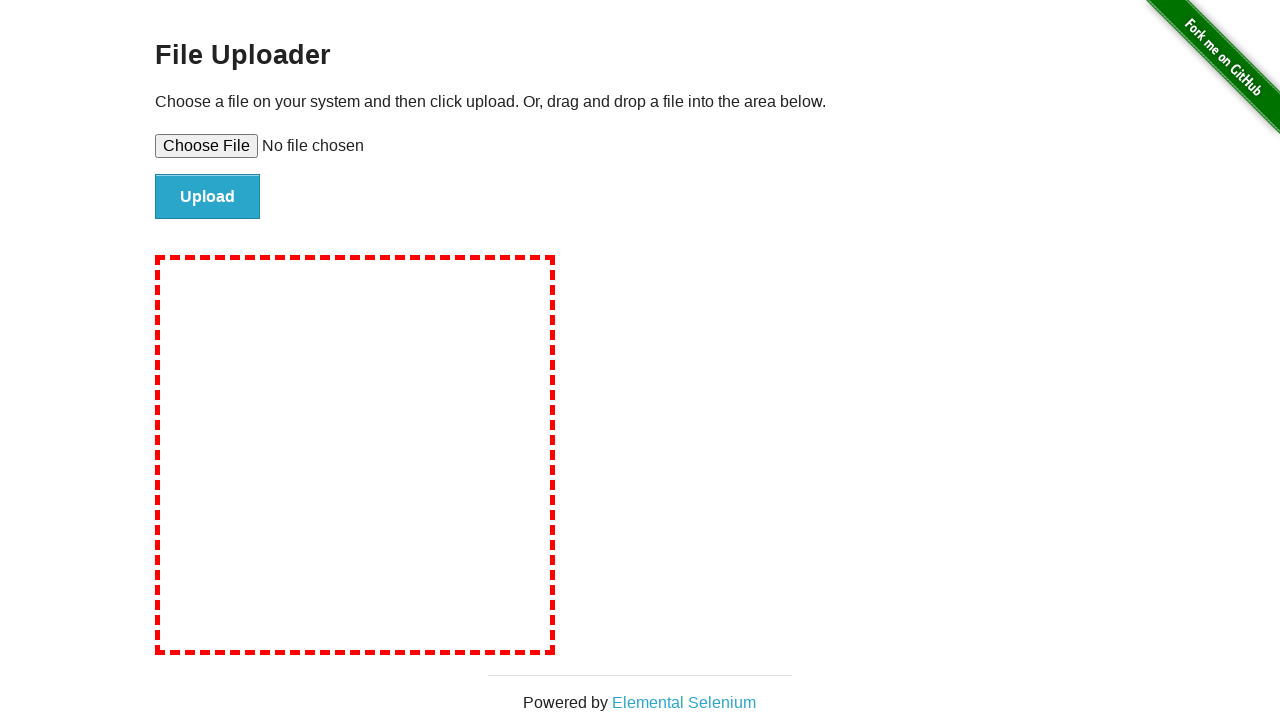

File upload input element is visible
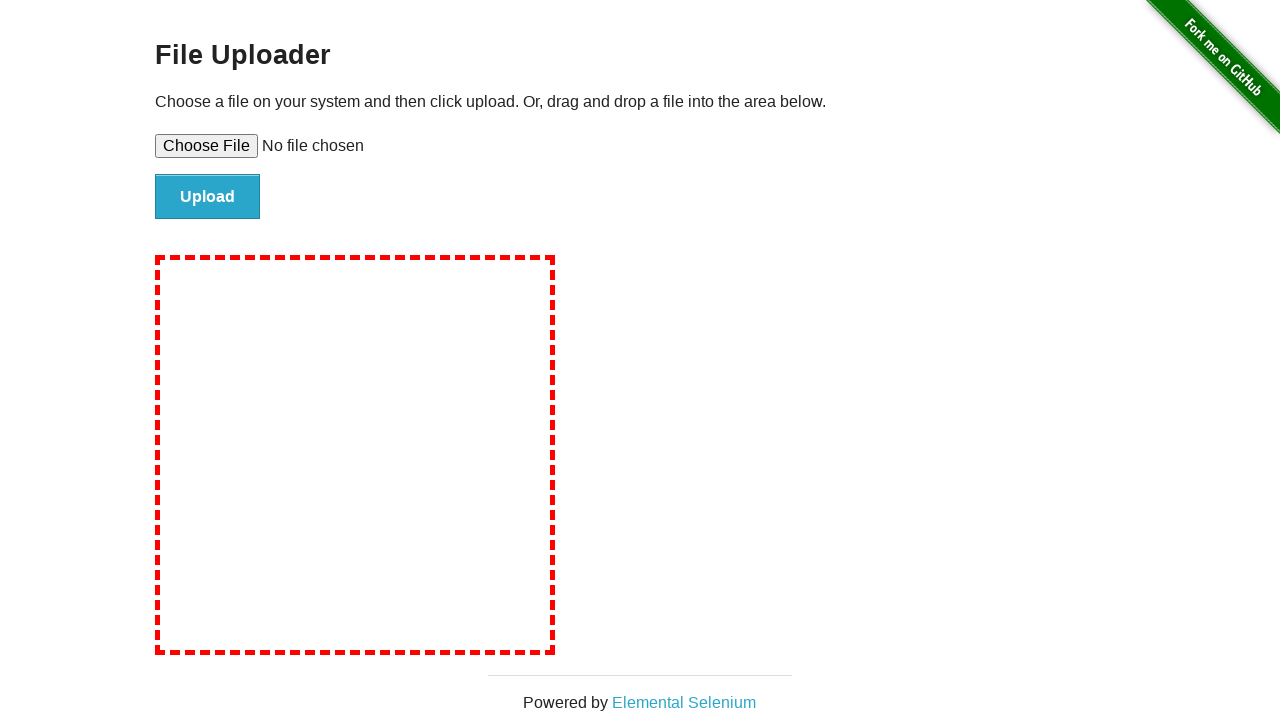

Selected test_document.txt file for upload
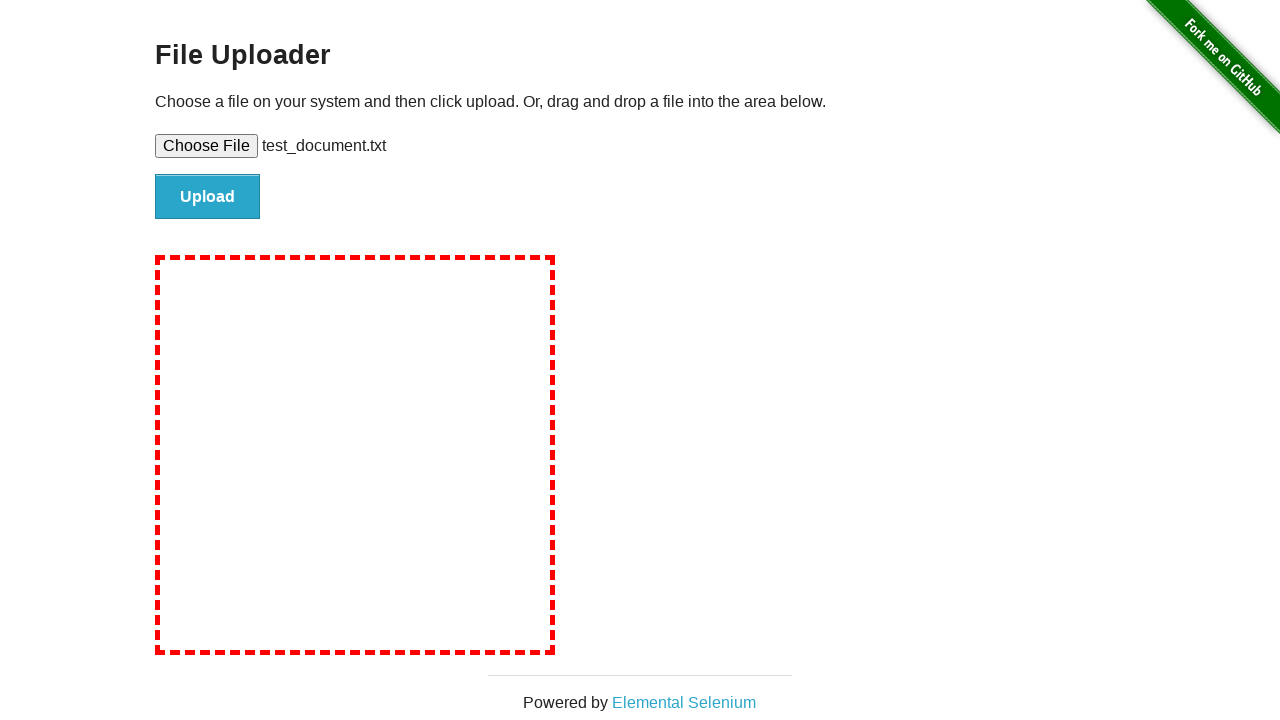

Clicked submit button to trigger file upload at (208, 197) on #file-submit
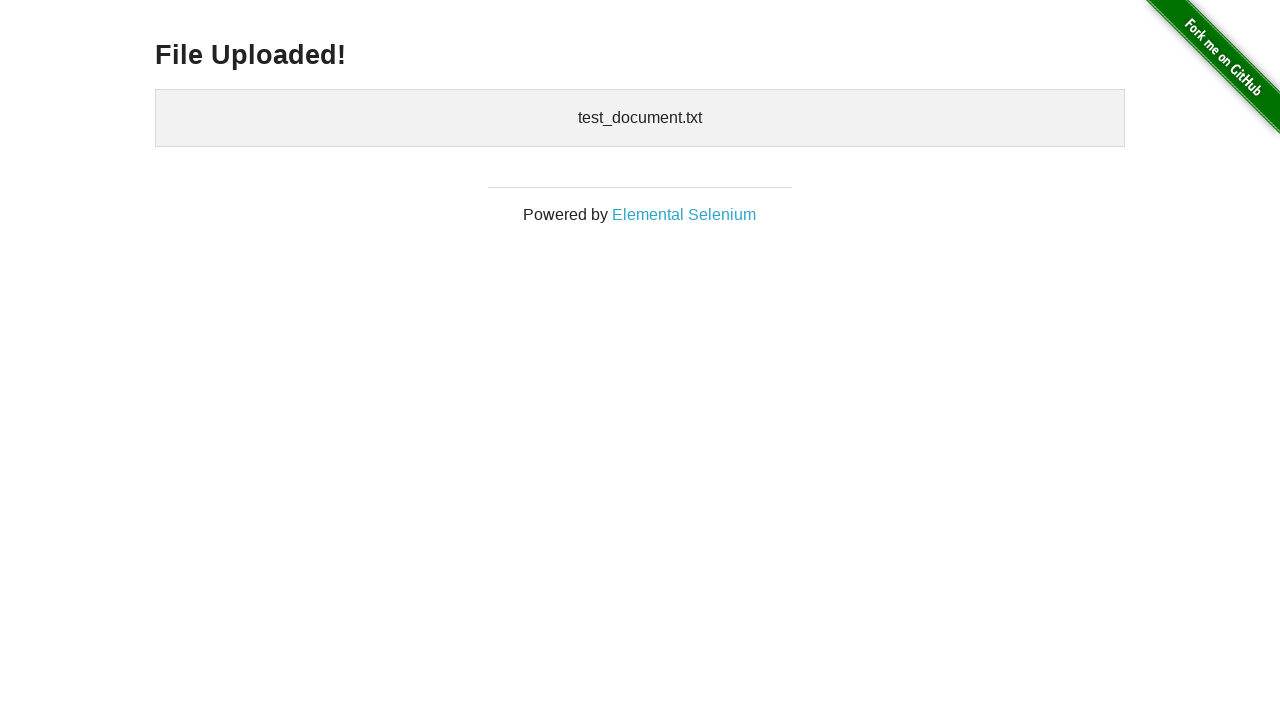

Upload confirmation page loaded with uploaded files display
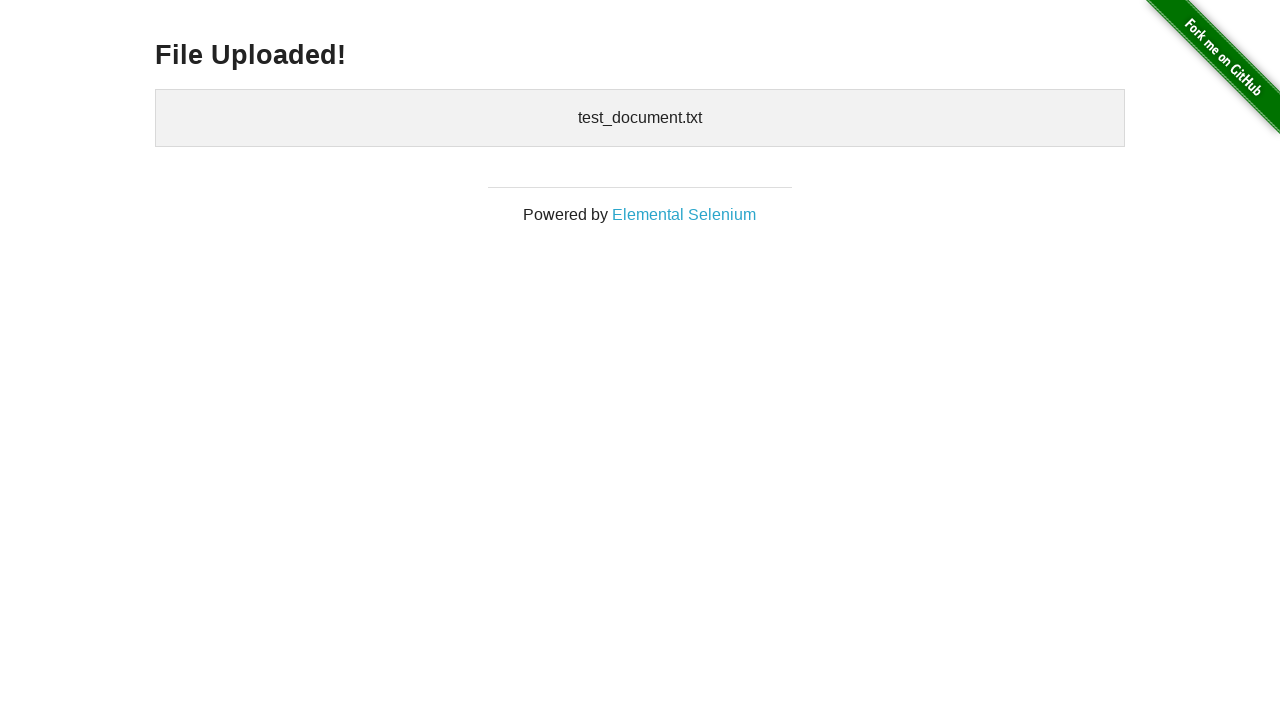

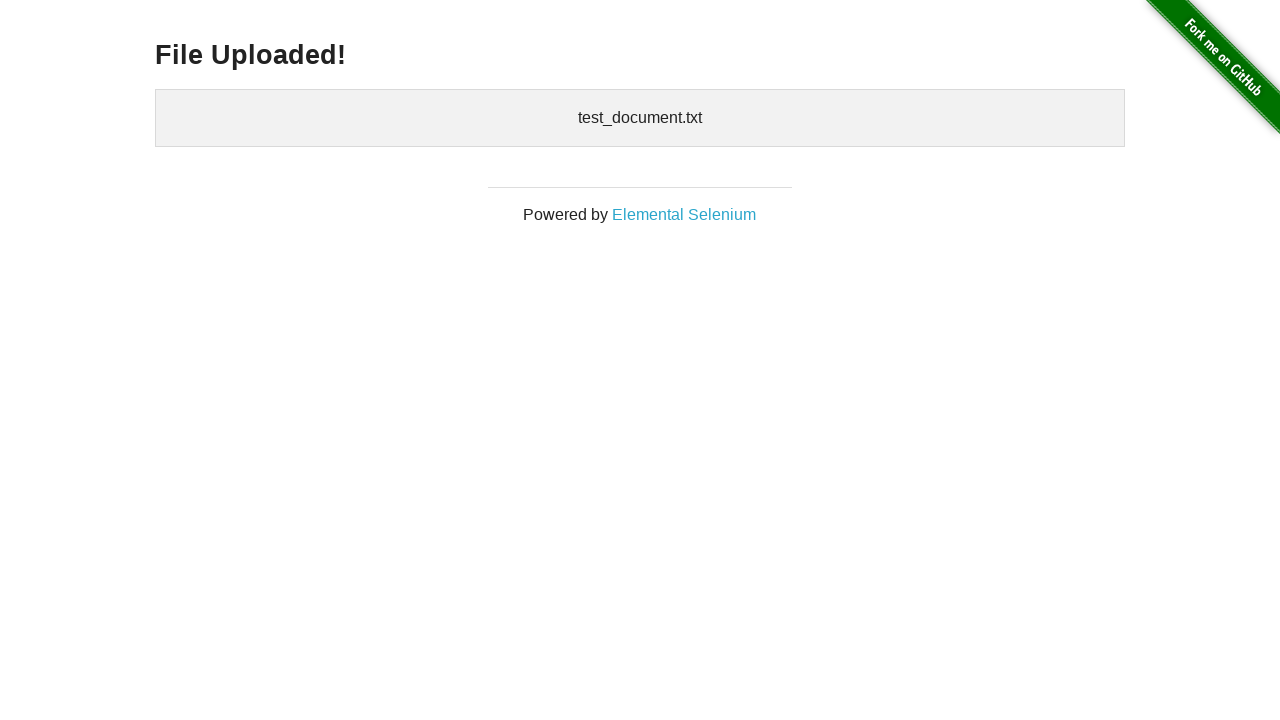